Verifies that the OrangeHRM login page displays correctly by checking that the logo is present and the page title contains "Orange"

Starting URL: https://opensource-demo.orangehrmlive.com/web/index.php/auth/login

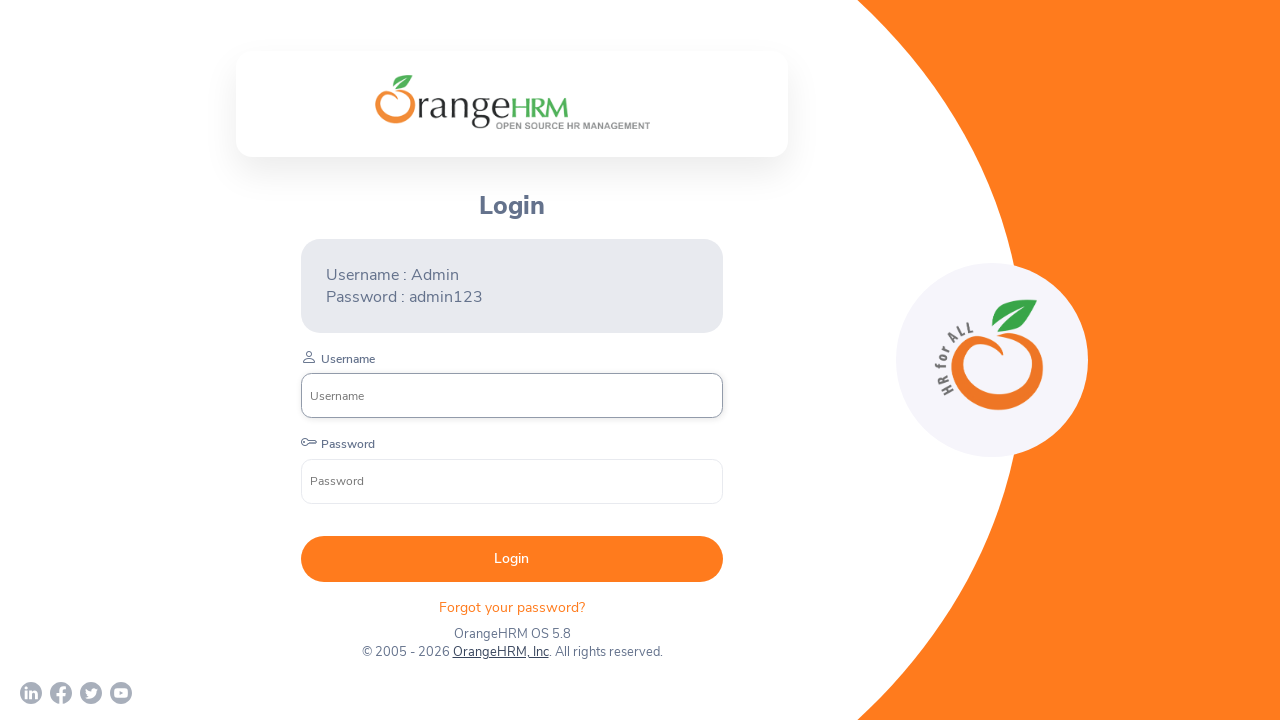

Waited for OrangeHRM logo to become visible
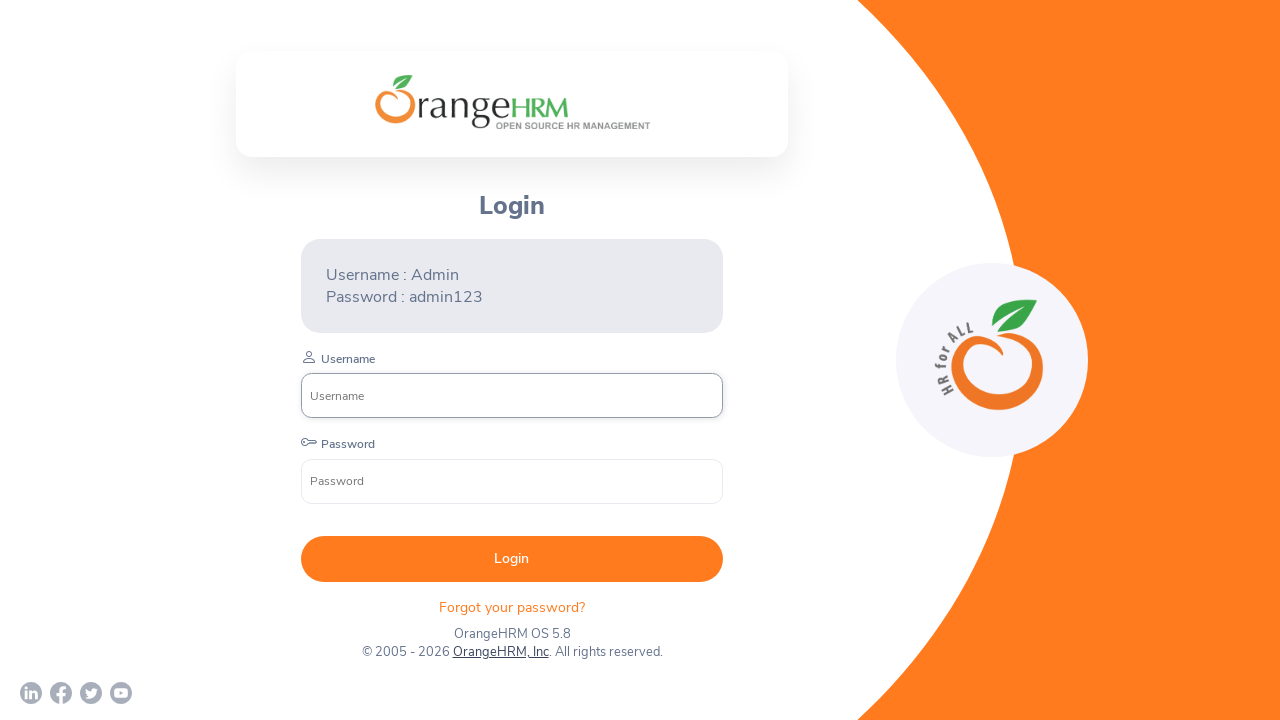

Verified that logo is visible on the login page
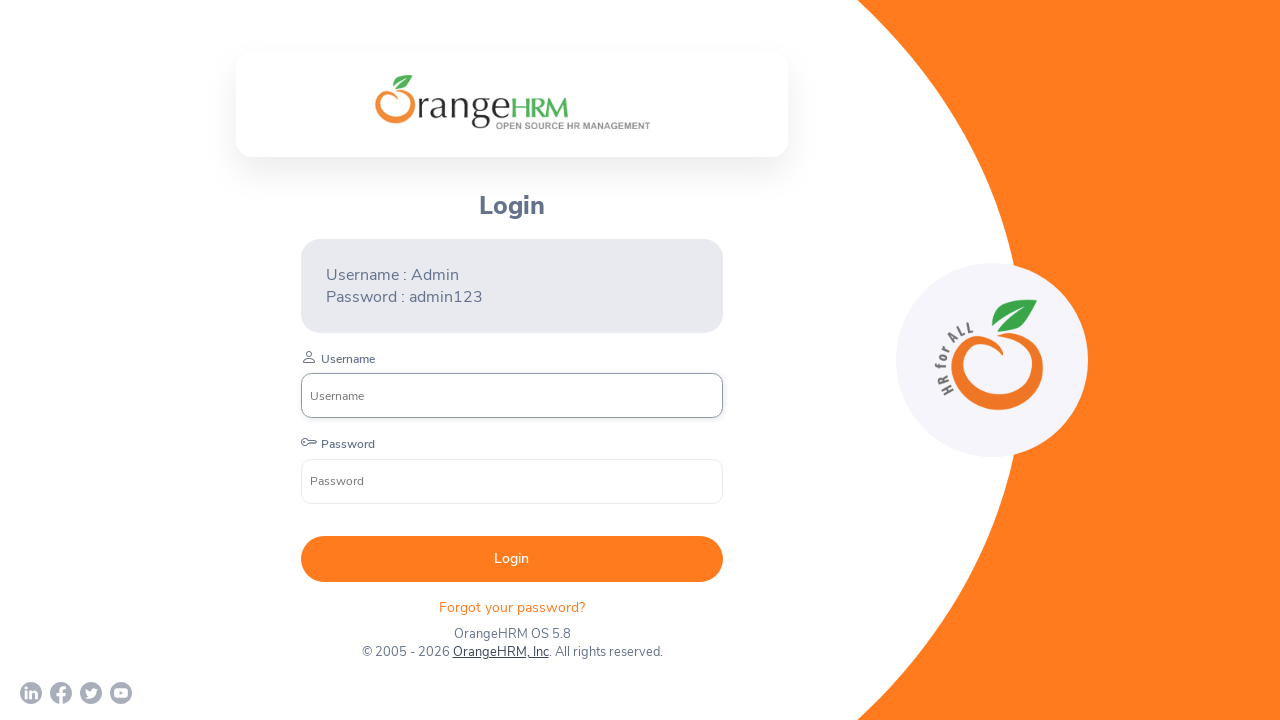

Verified that page title contains 'Orange'
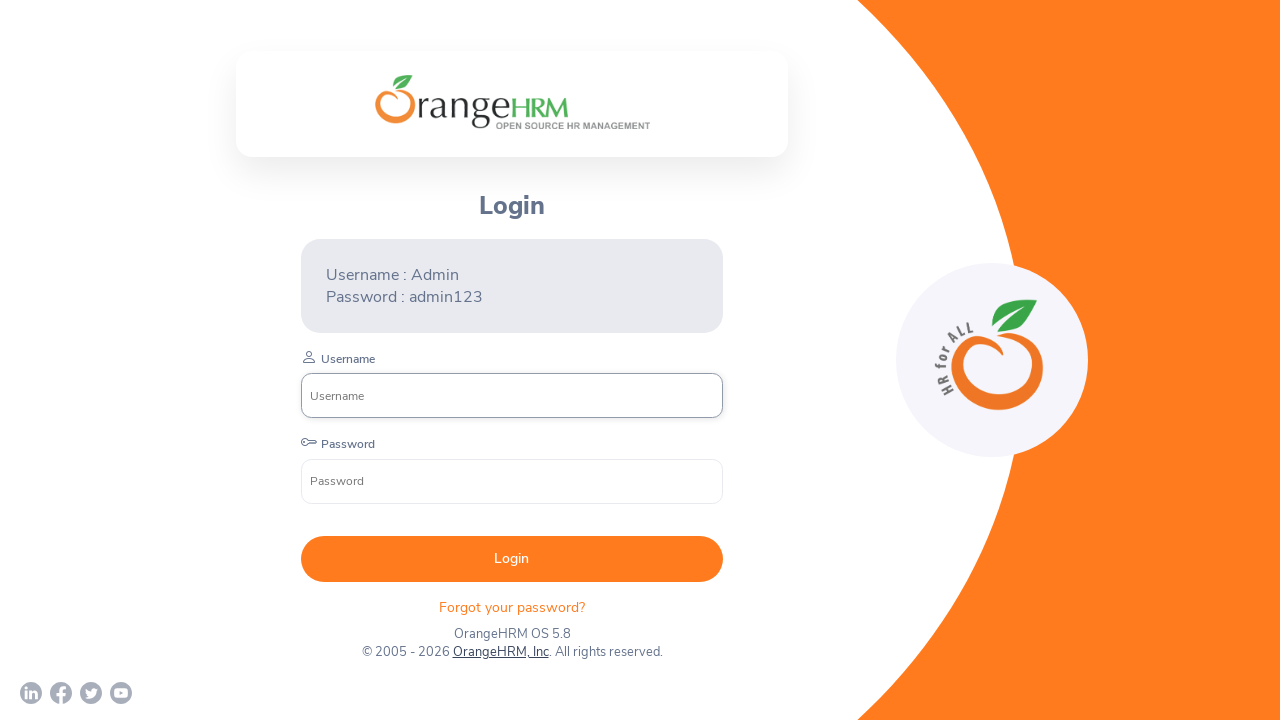

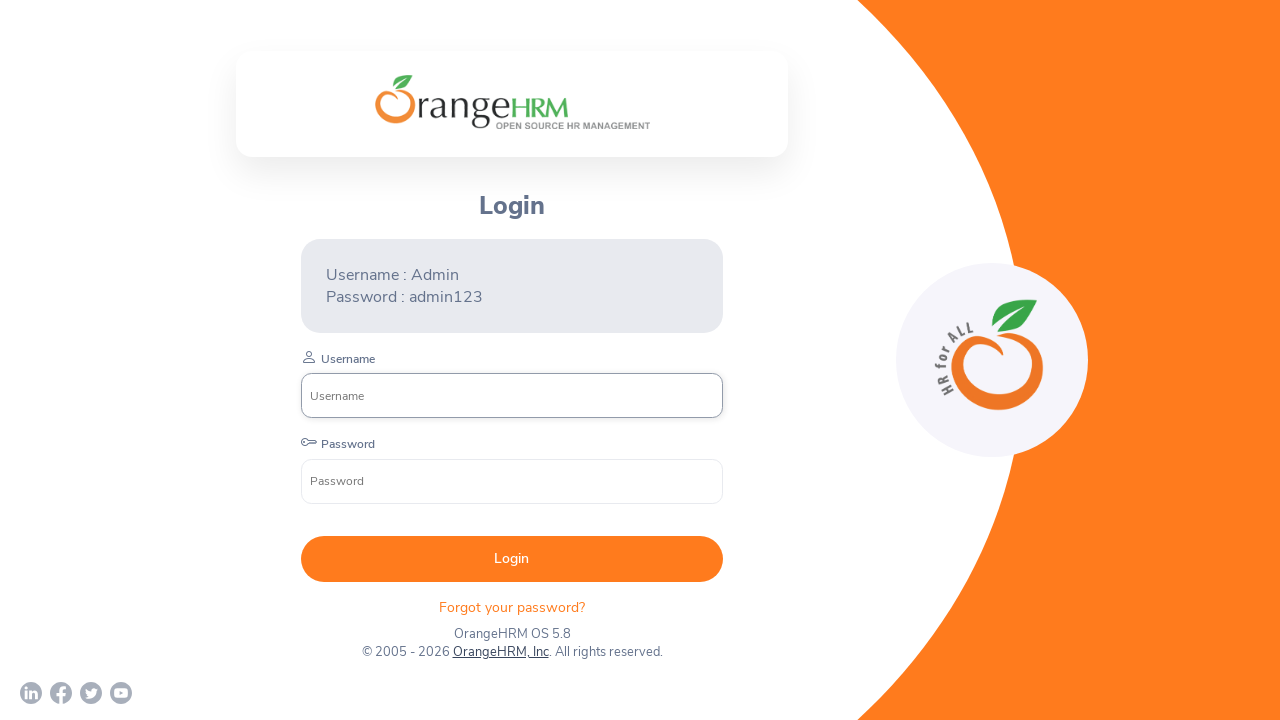